Tests file upload functionality by selecting a file and submitting the upload form on the-internet.herokuapp.com demo page

Starting URL: https://the-internet.herokuapp.com/upload

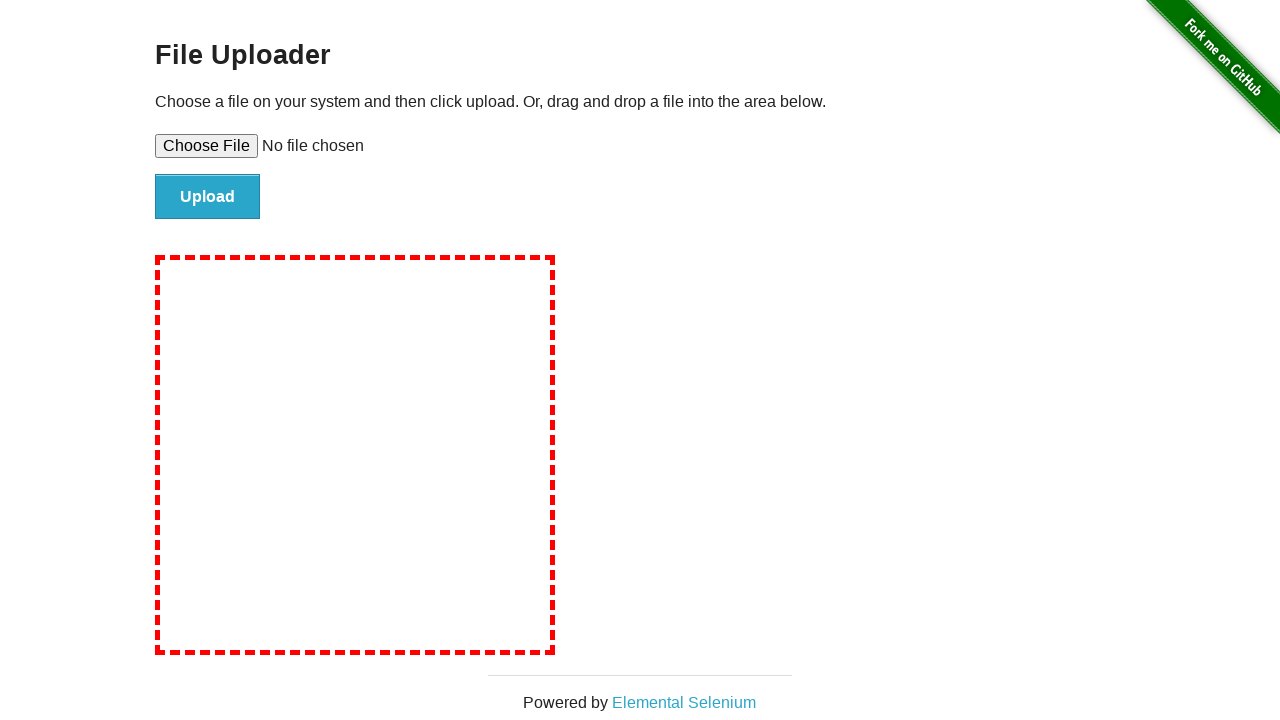

Created temporary test file for upload
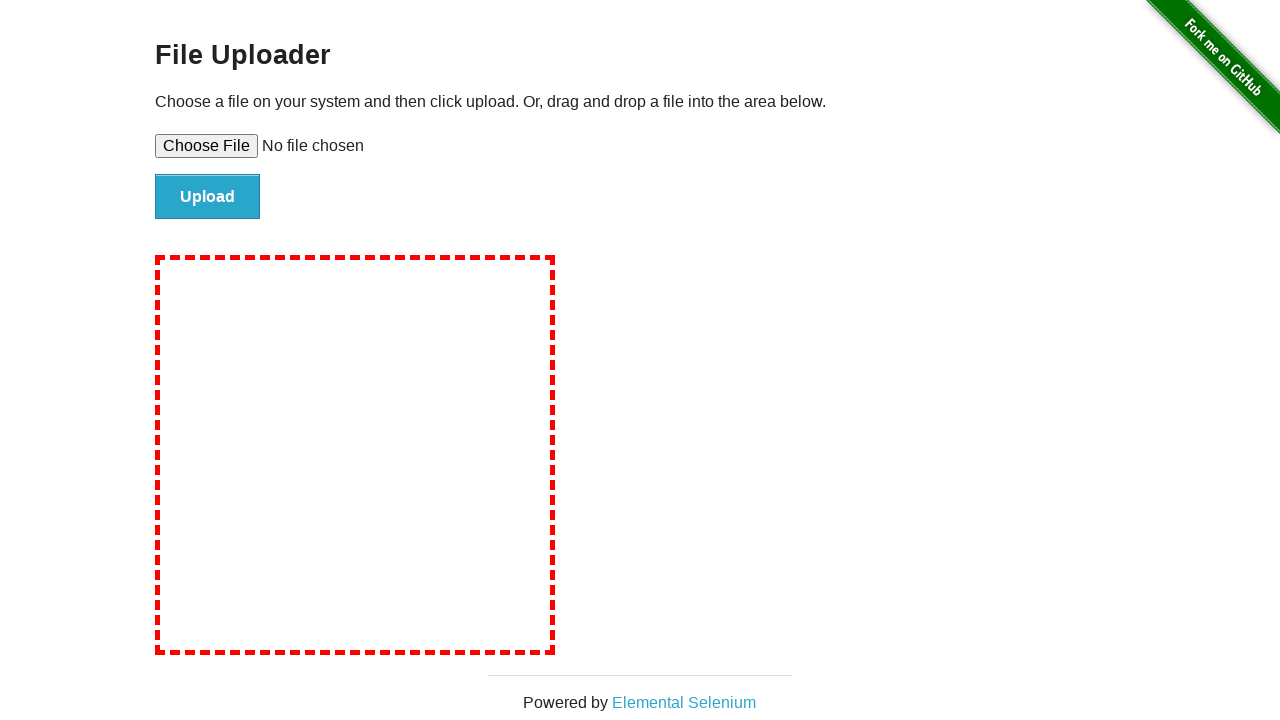

Selected test file in upload input field
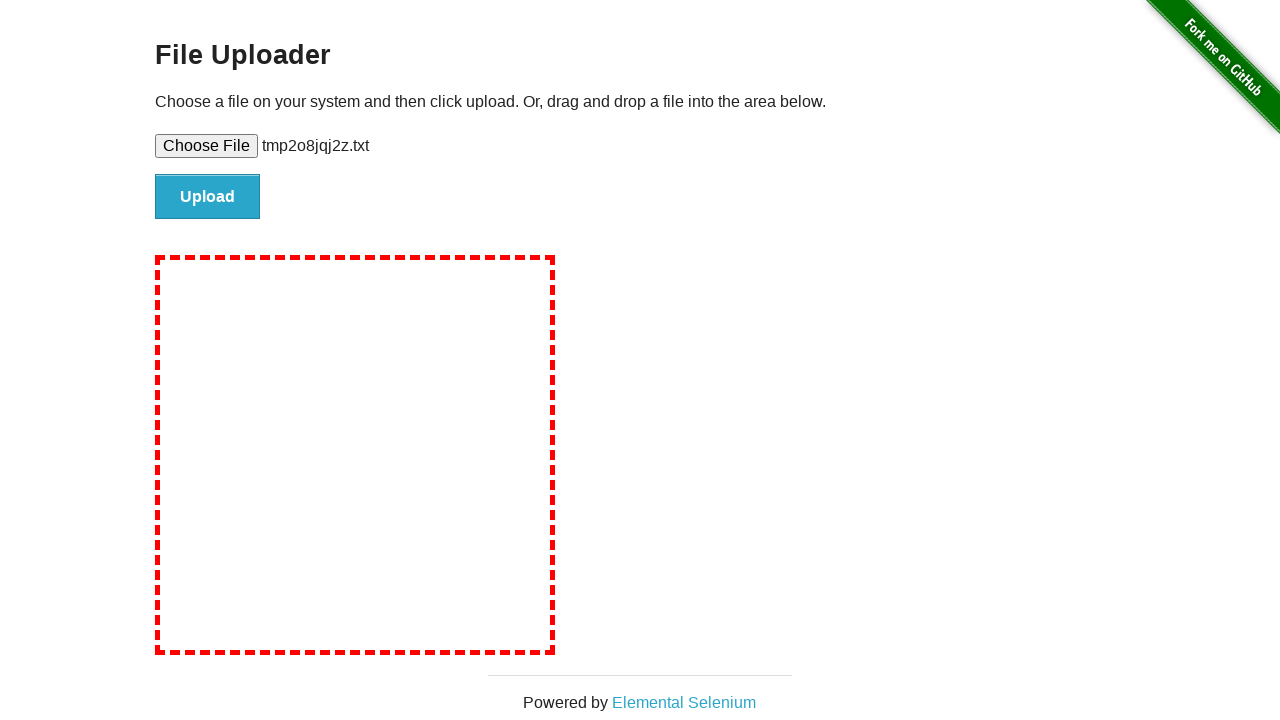

Clicked submit button to upload file at (208, 197) on #file-submit
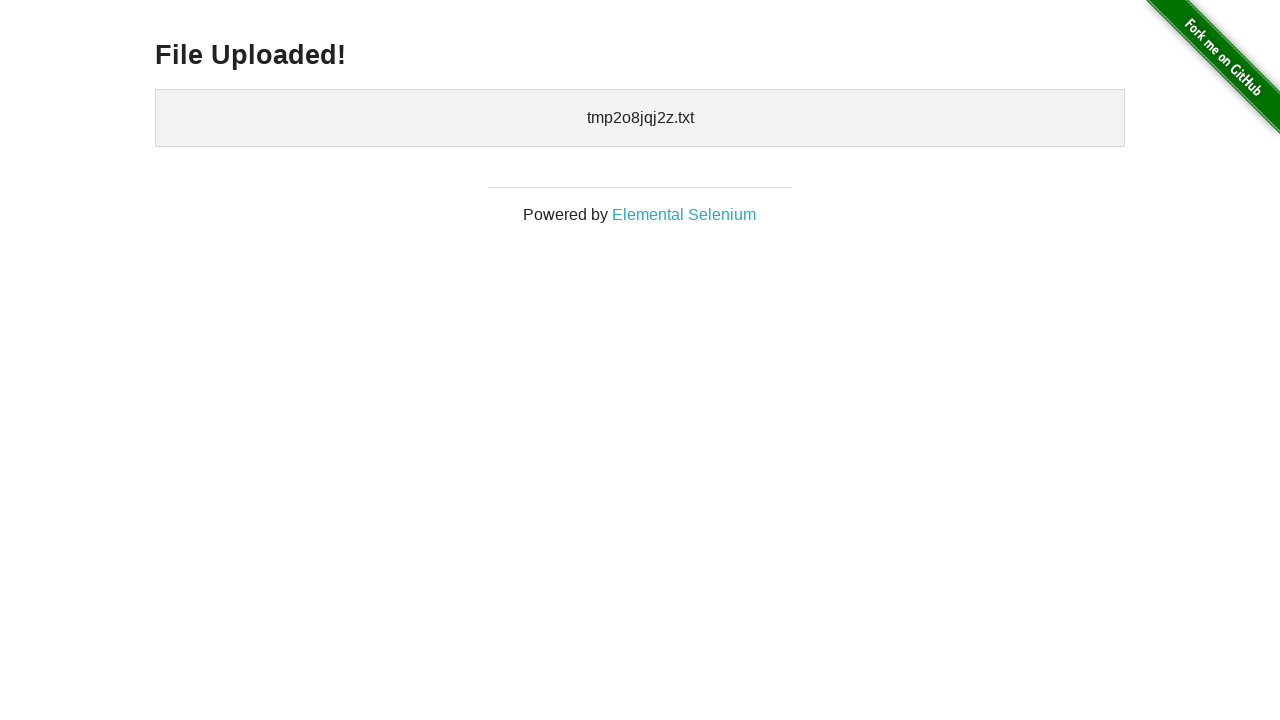

Upload confirmation message appeared
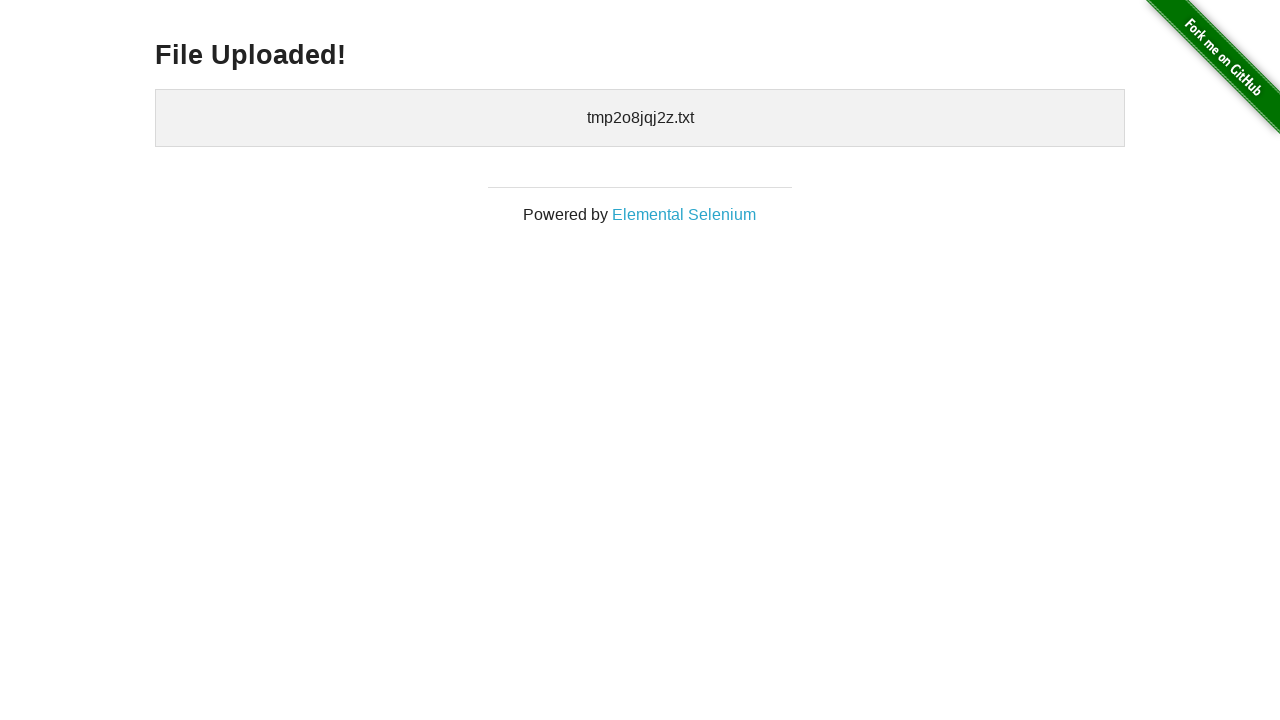

Cleaned up temporary test file
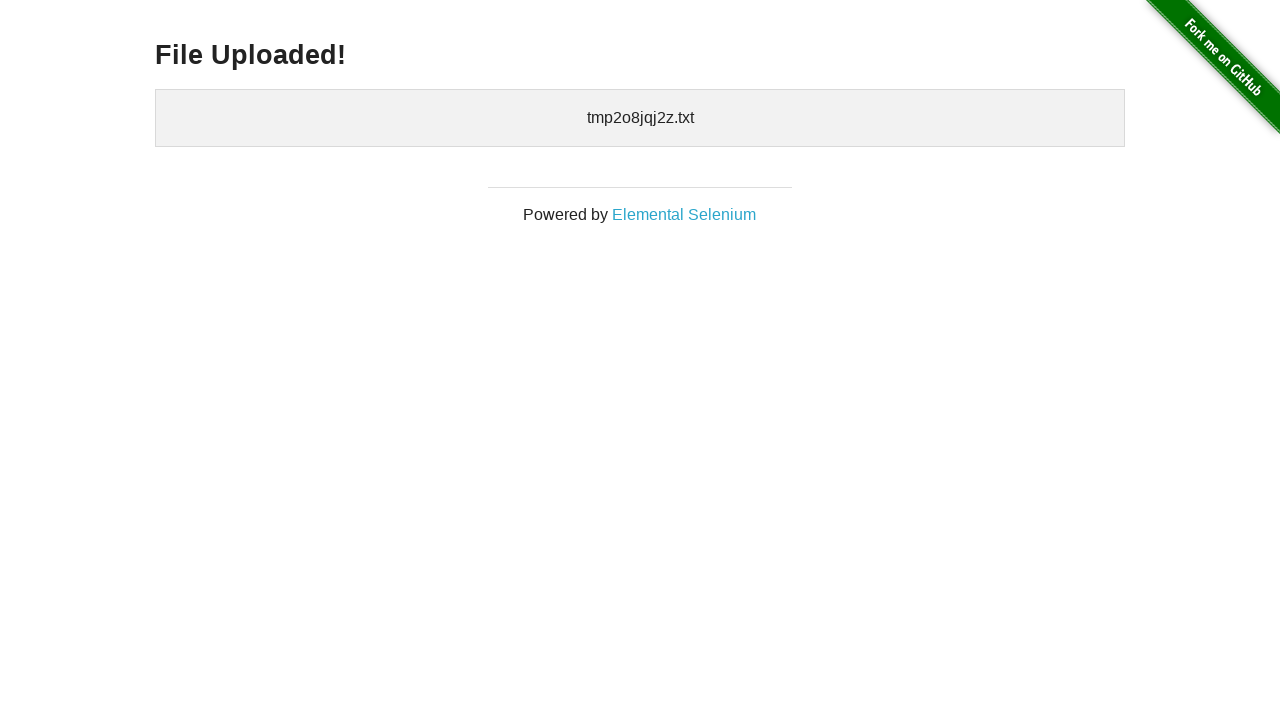

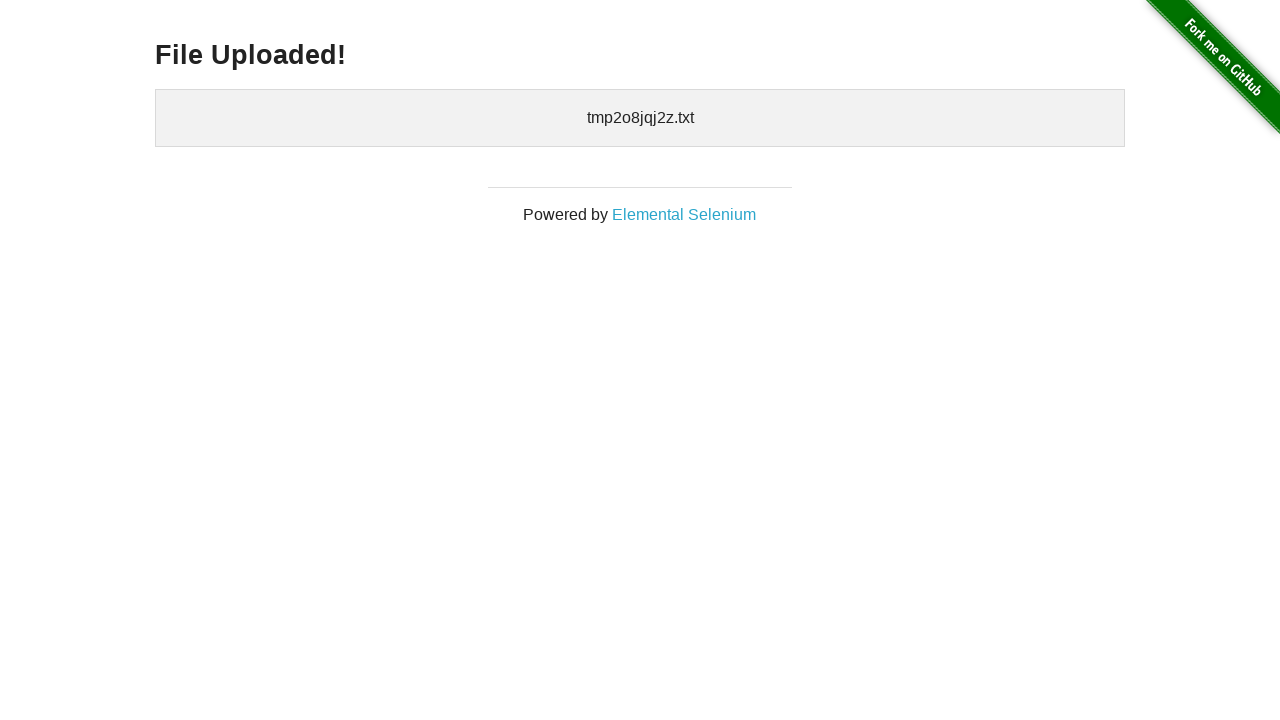